Demonstrates element scoping by finding and counting anchor links at different levels - the entire page, within a footer section, and within the first column of the footer table.

Starting URL: https://rahulshettyacademy.com/AutomationPractice/

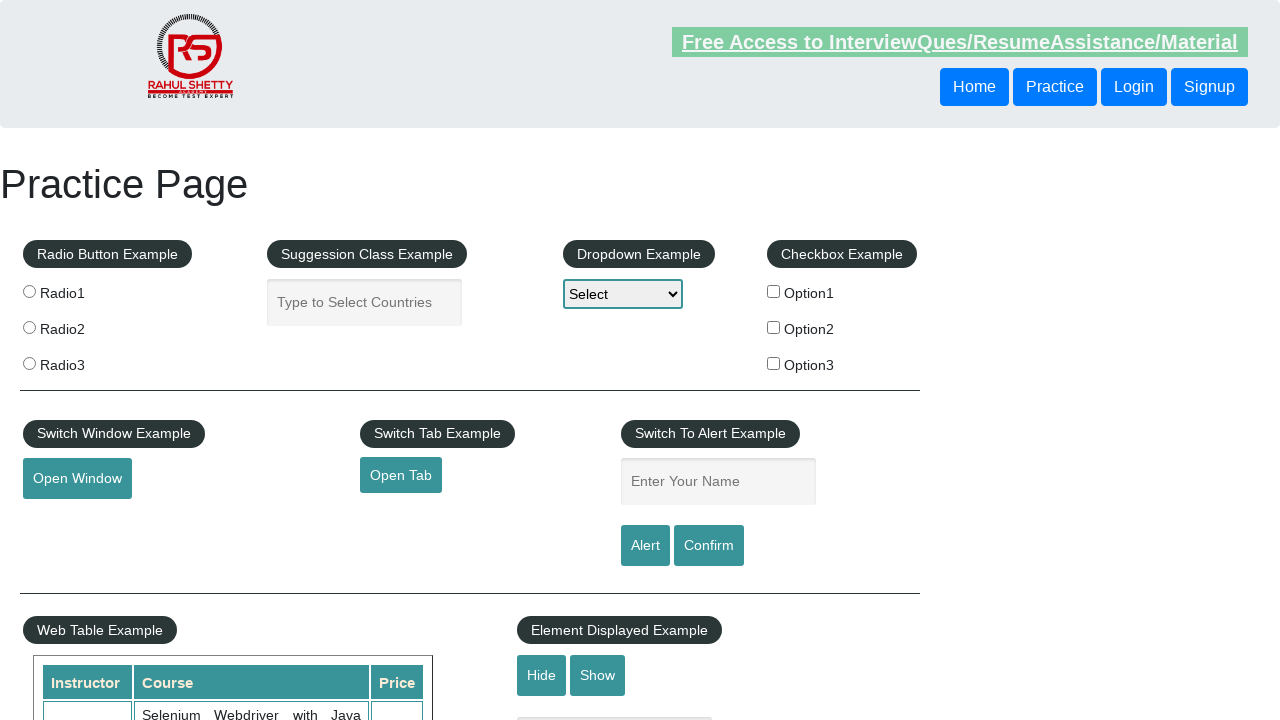

Waited for page to reach 'domcontentloaded' state
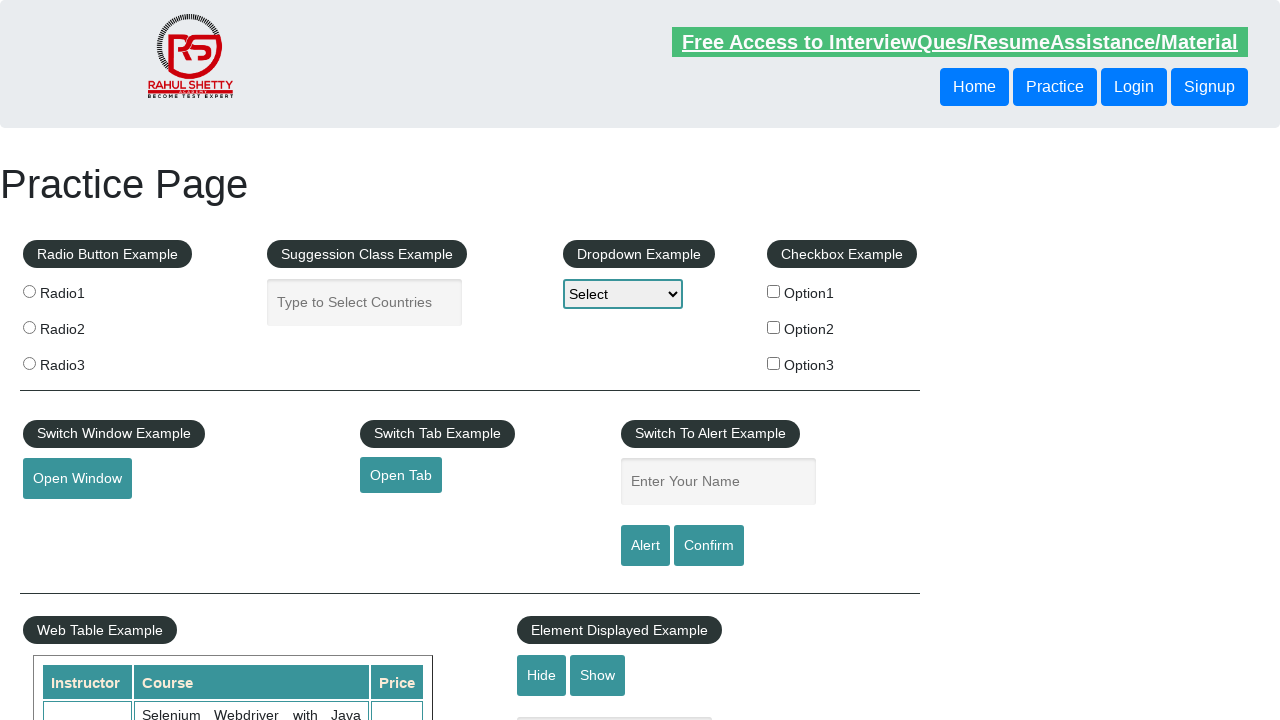

Found 27 total links on the entire page
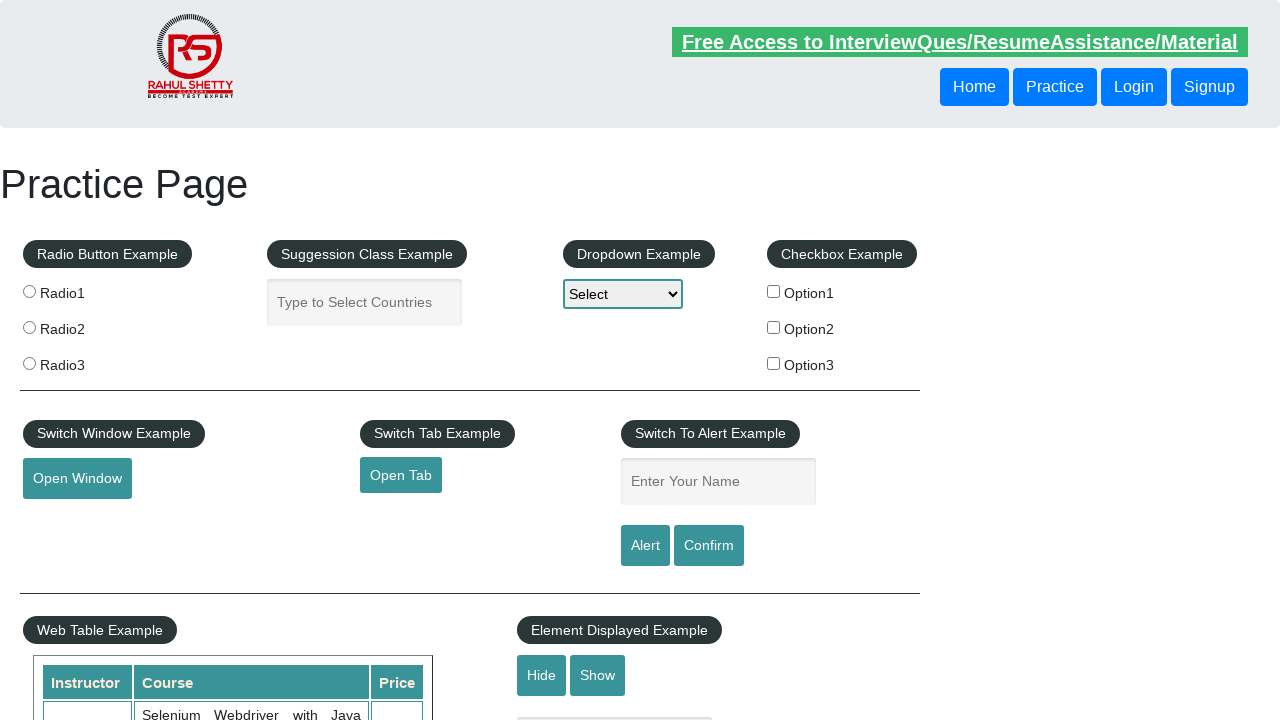

Found 20 links scoped to footer section (#gf-BIG)
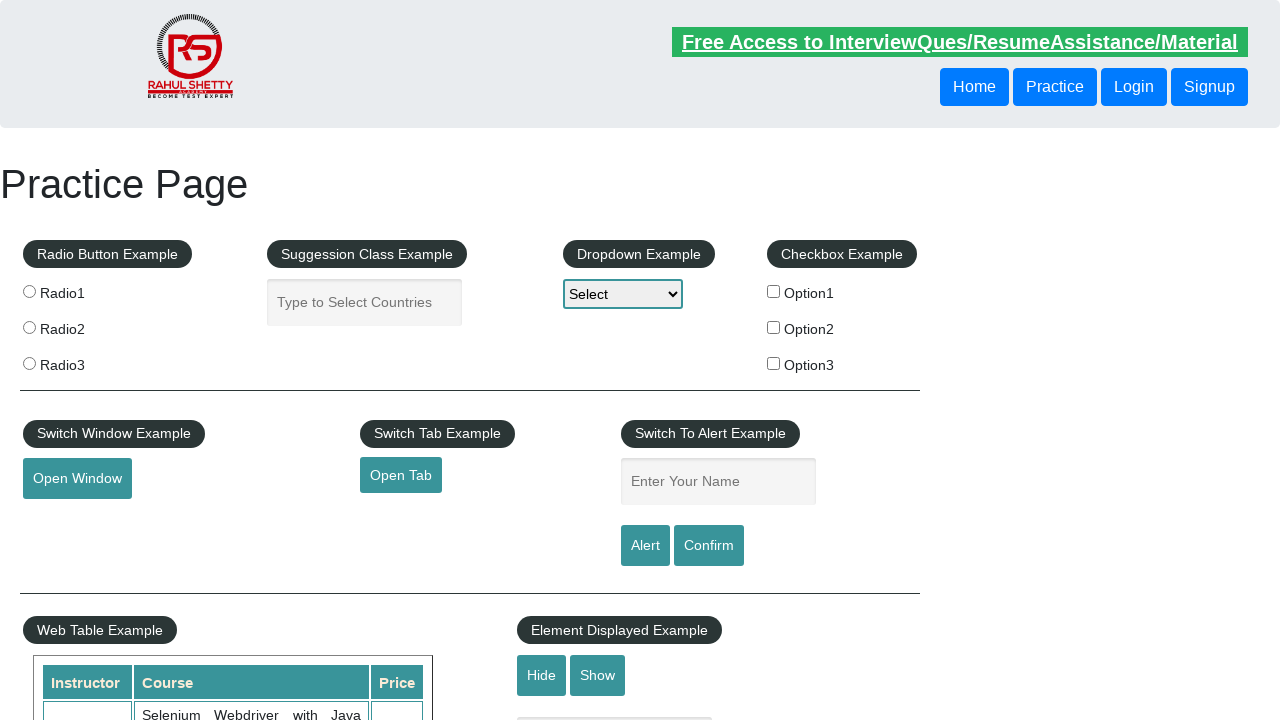

Found 5 links in the first column of footer table
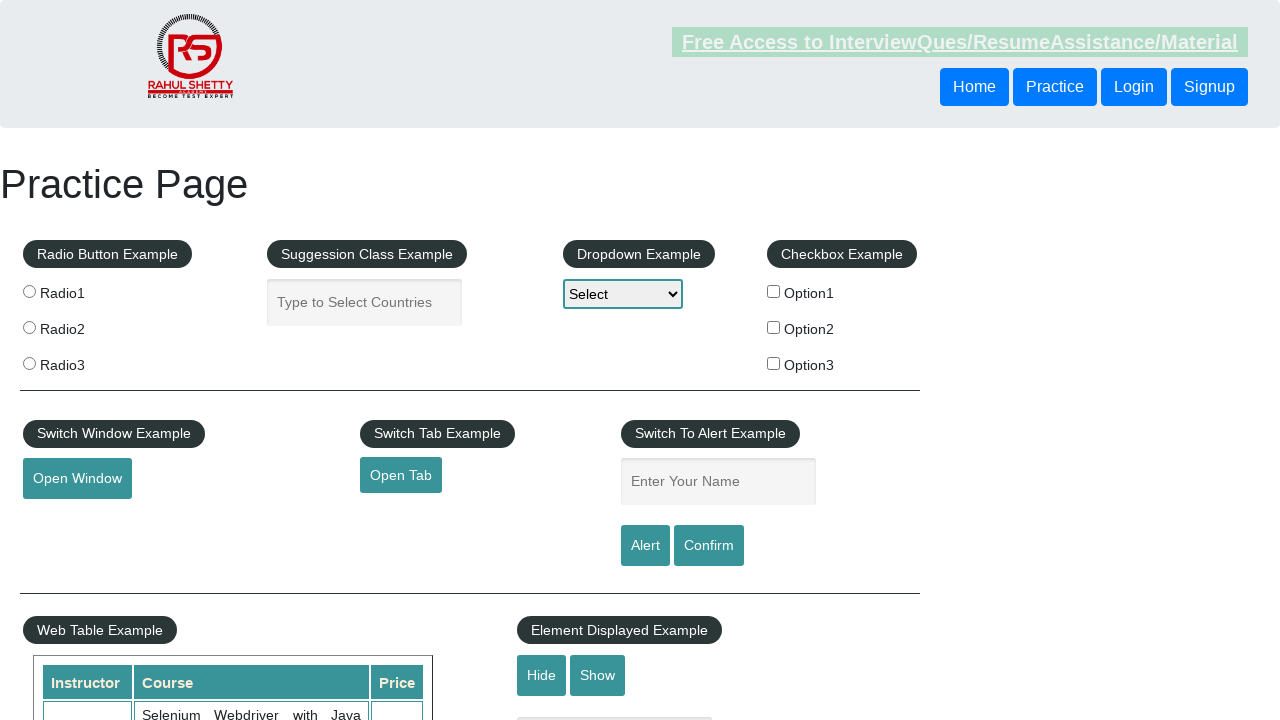

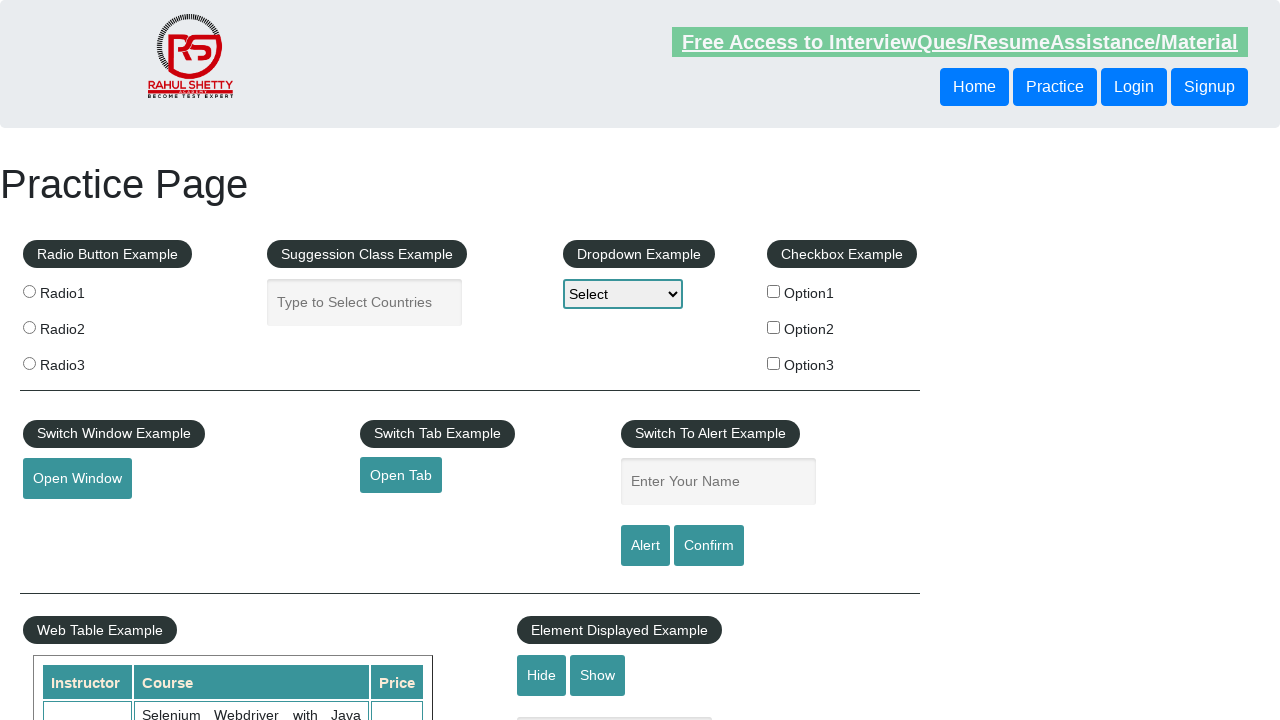